Tests that clicking clear completed removes completed items from the list

Starting URL: https://demo.playwright.dev/todomvc

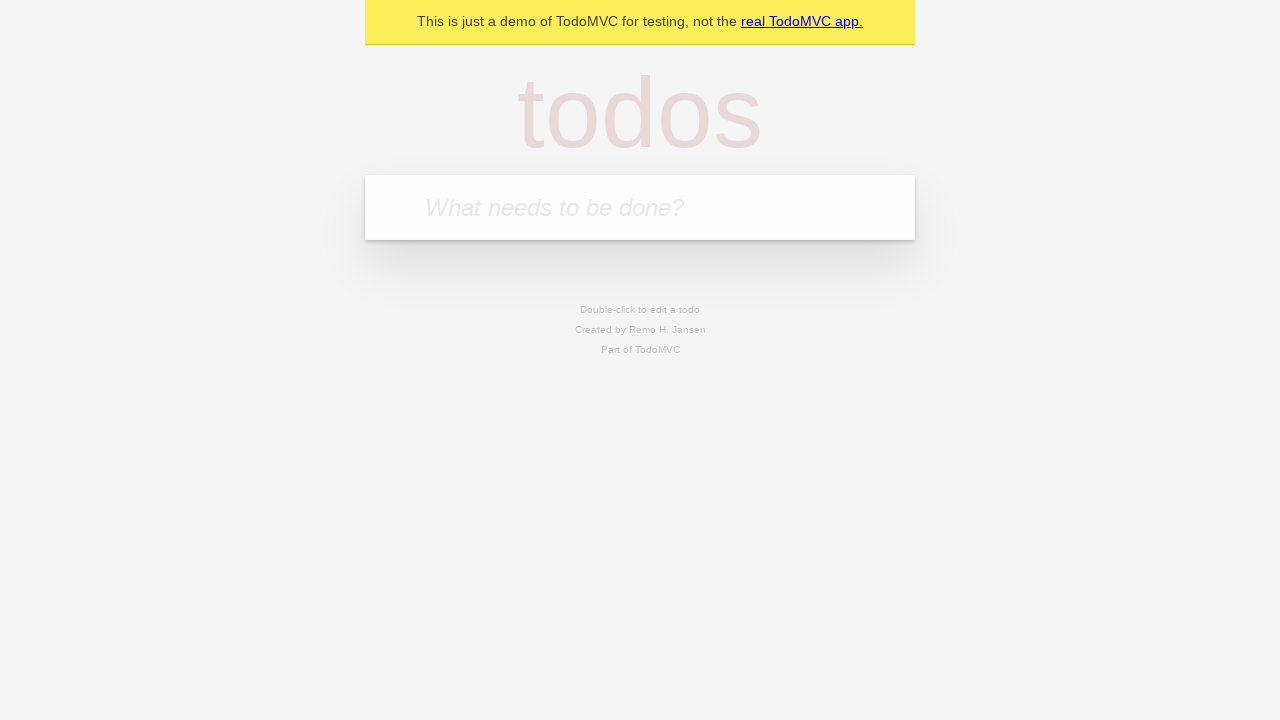

Filled new todo input with 'buy some cheese' on .new-todo
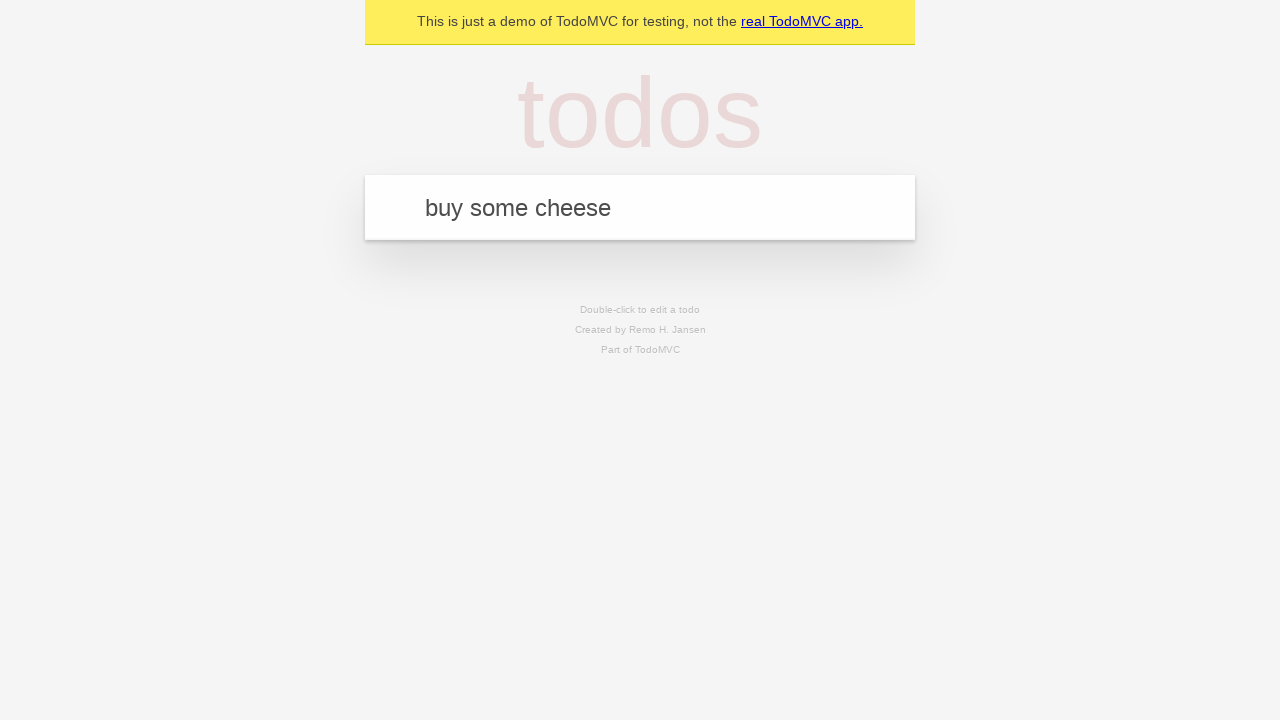

Pressed Enter to add first todo item on .new-todo
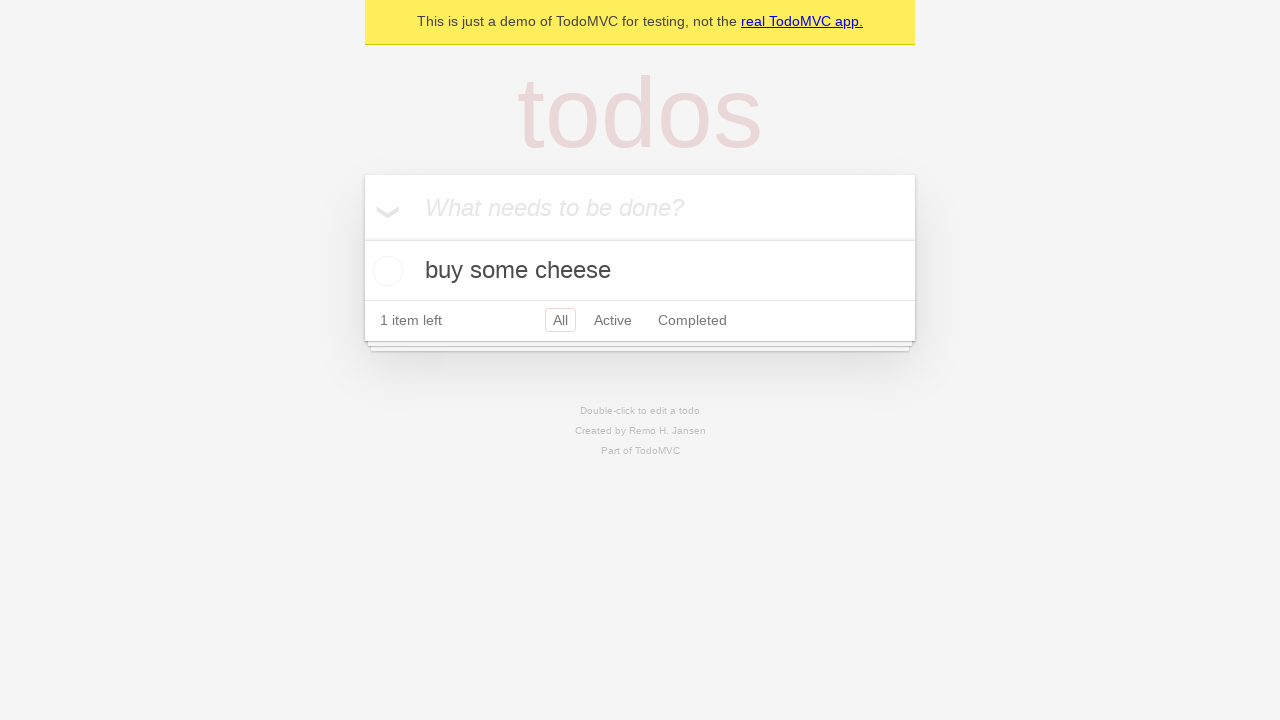

Filled new todo input with 'feed the cat' on .new-todo
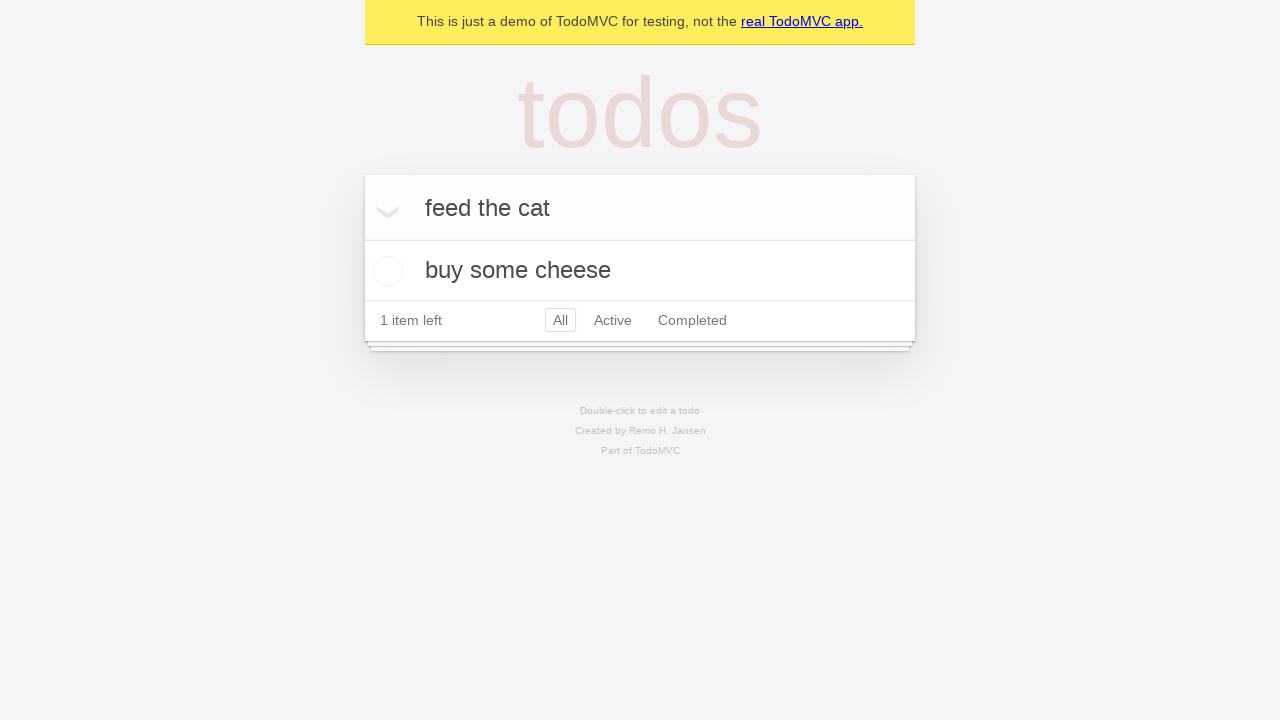

Pressed Enter to add second todo item on .new-todo
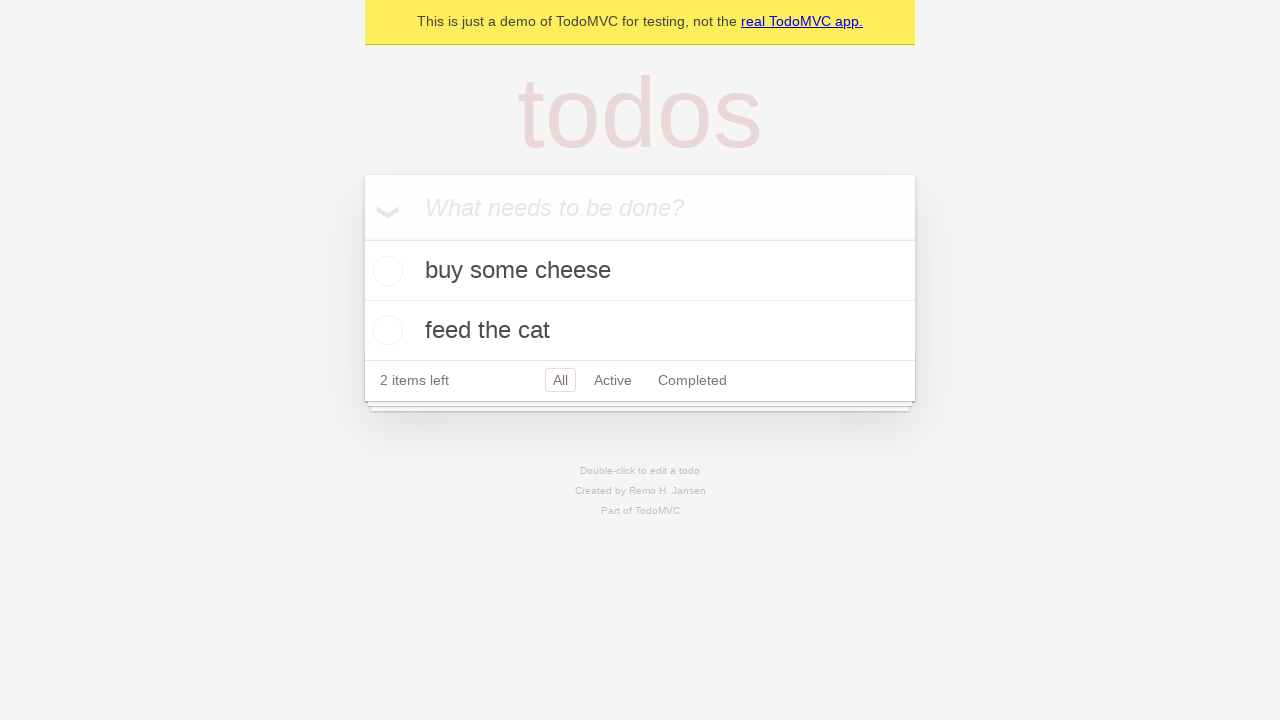

Filled new todo input with 'book a doctors appointment' on .new-todo
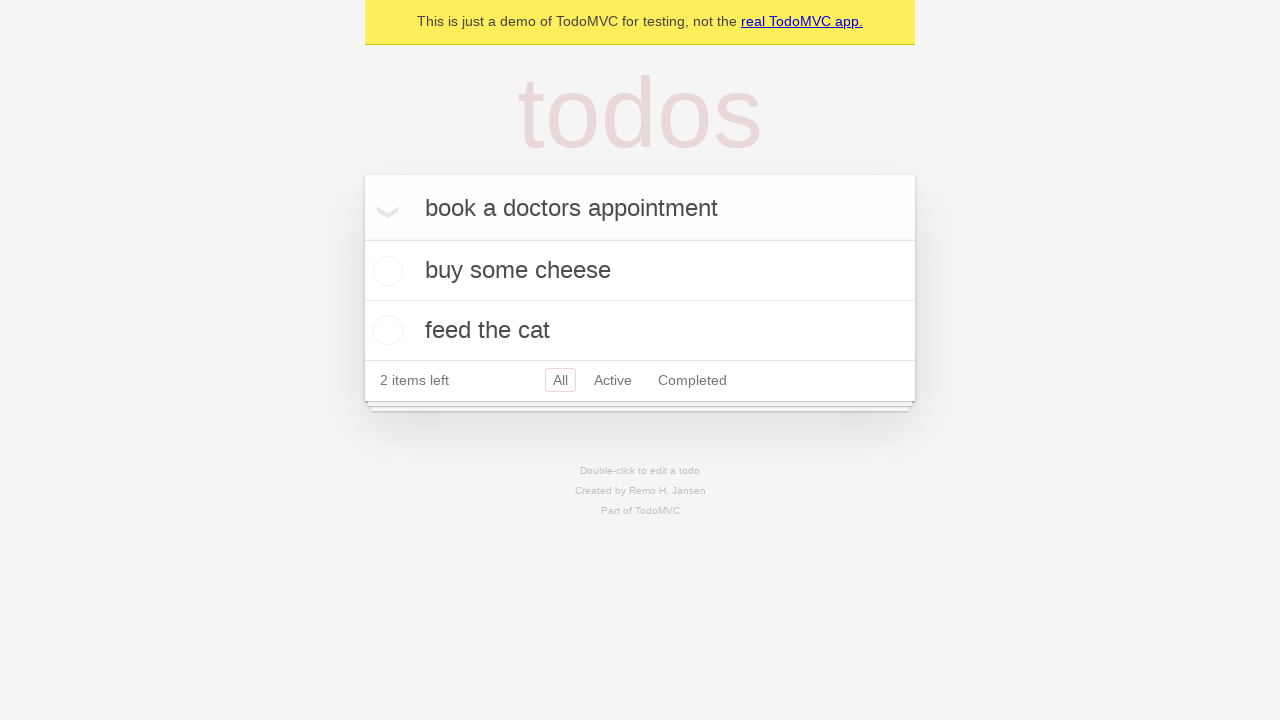

Pressed Enter to add third todo item on .new-todo
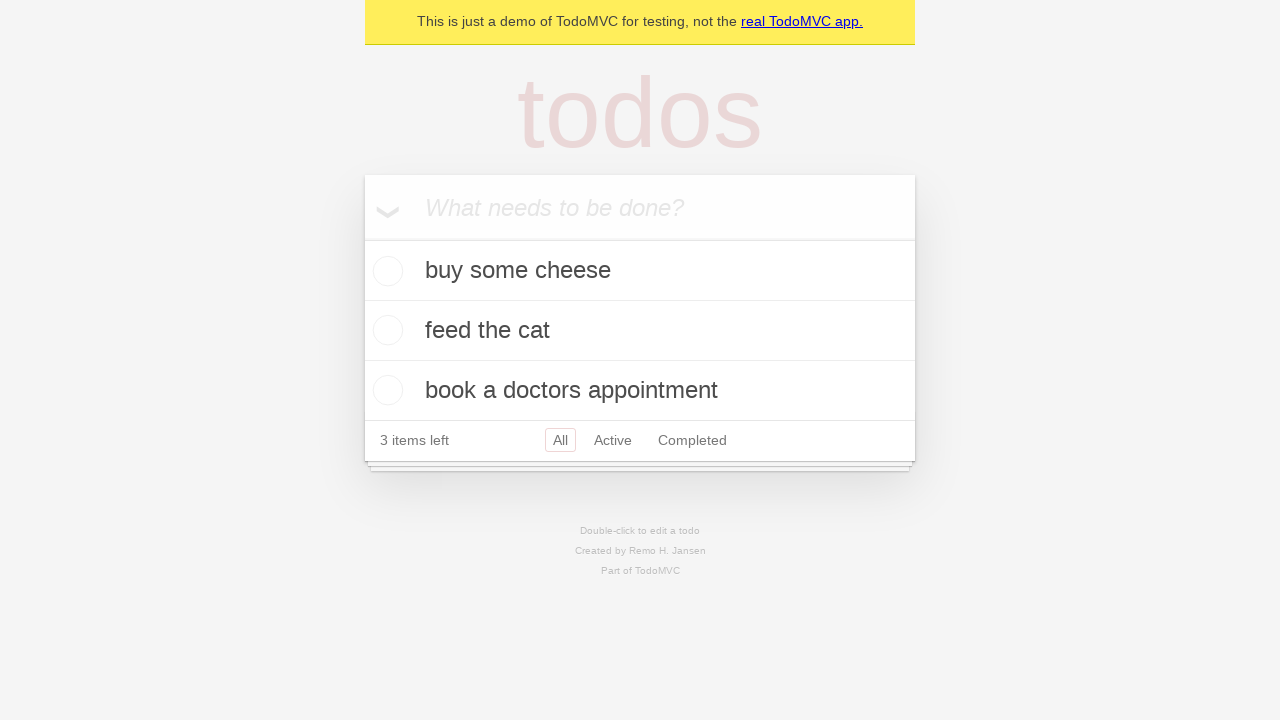

Waited for all three todo items to load
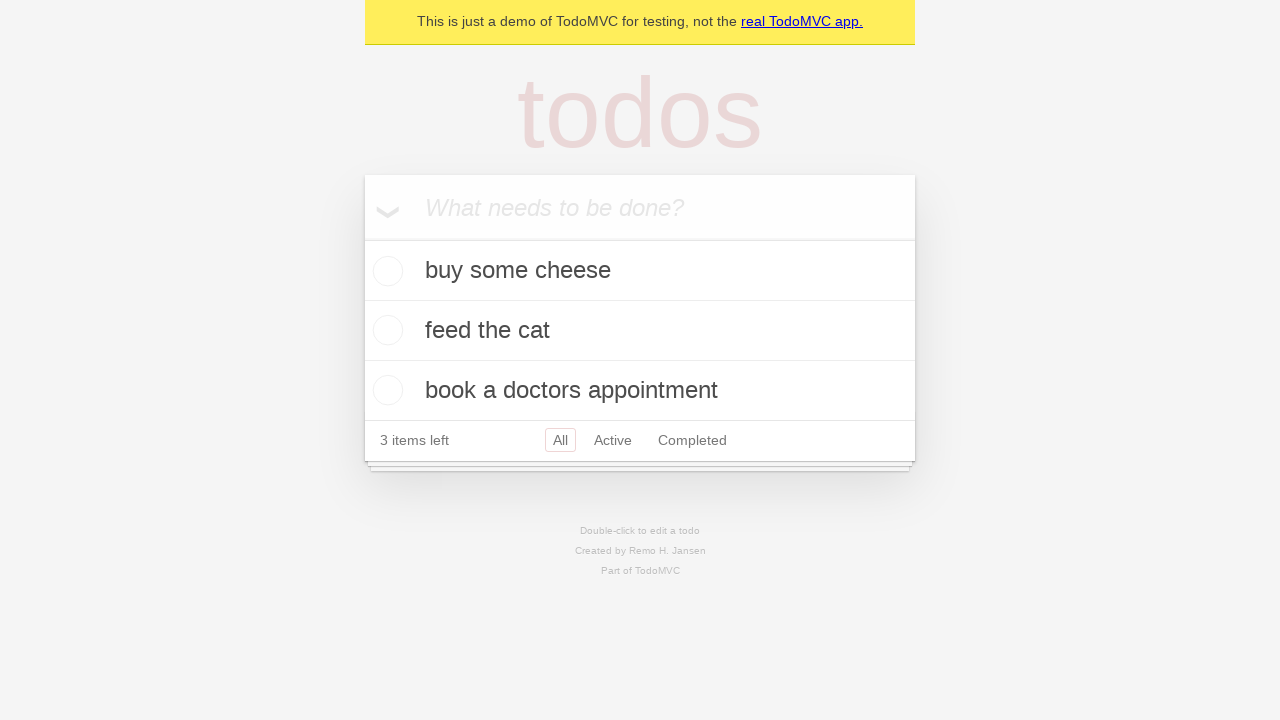

Checked the second todo item as completed at (385, 330) on .todo-list li >> nth=1 >> .toggle
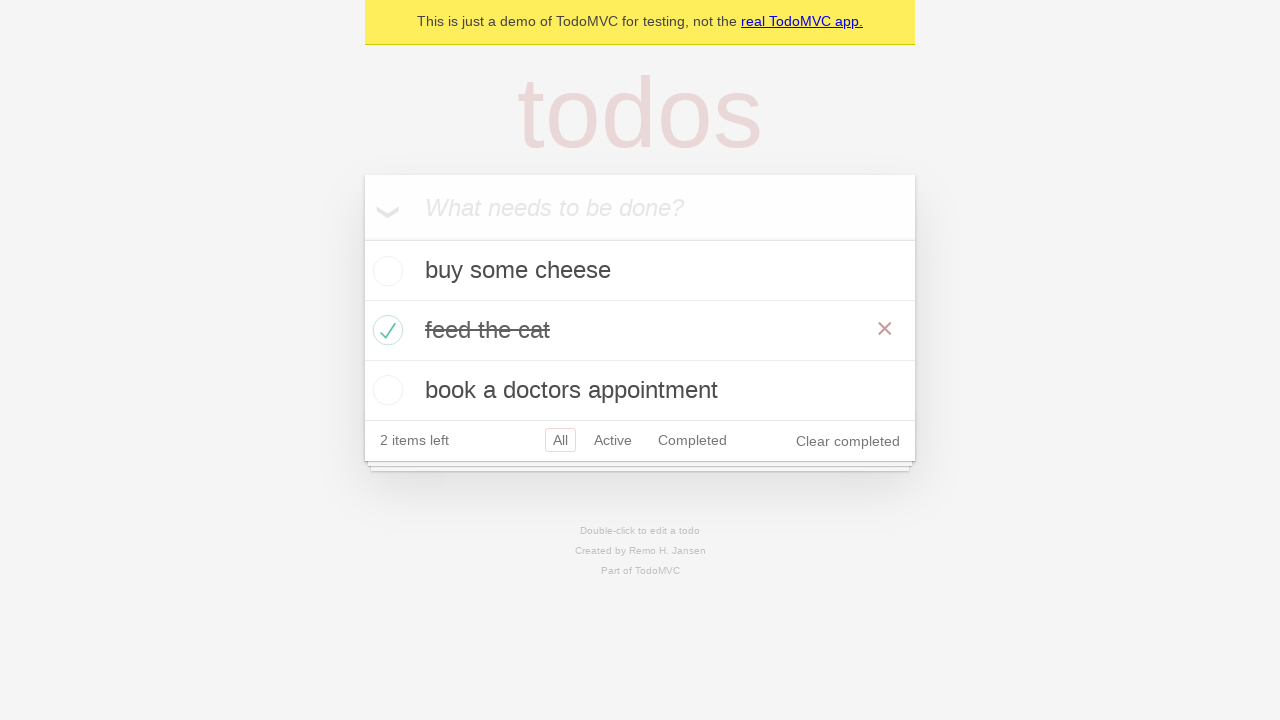

Clicked 'Clear completed' button to remove completed items at (848, 441) on .clear-completed
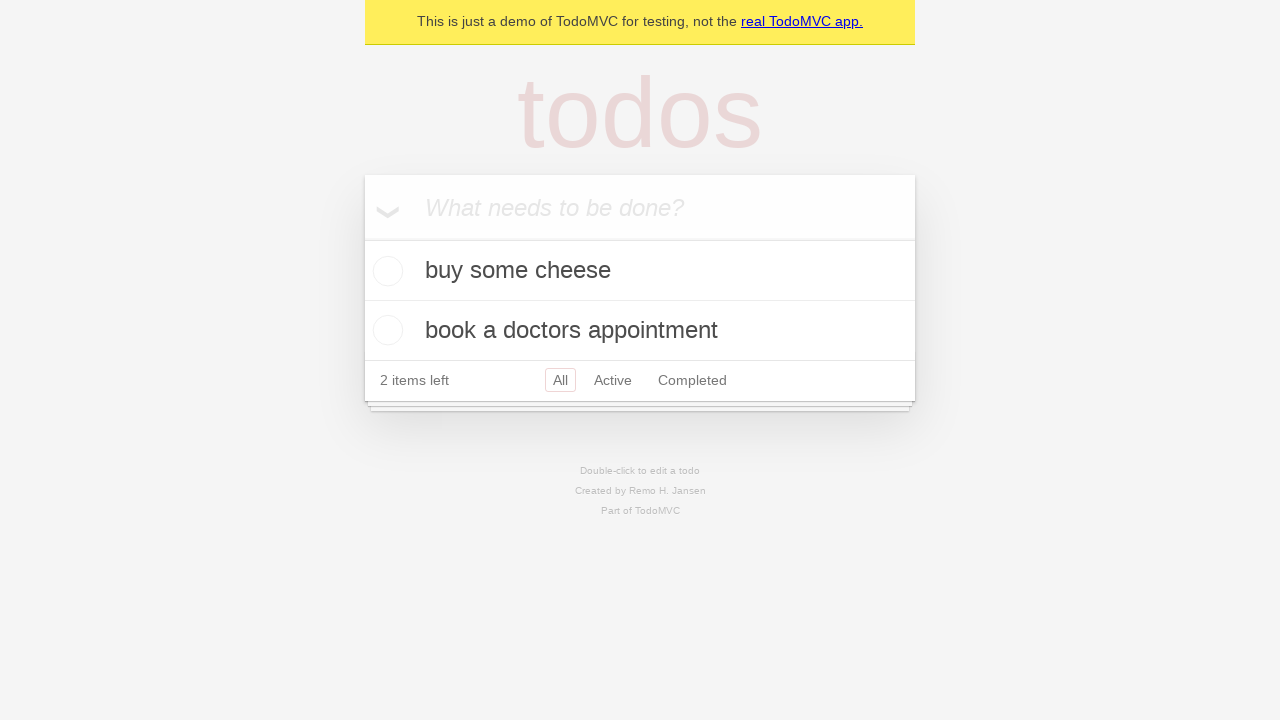

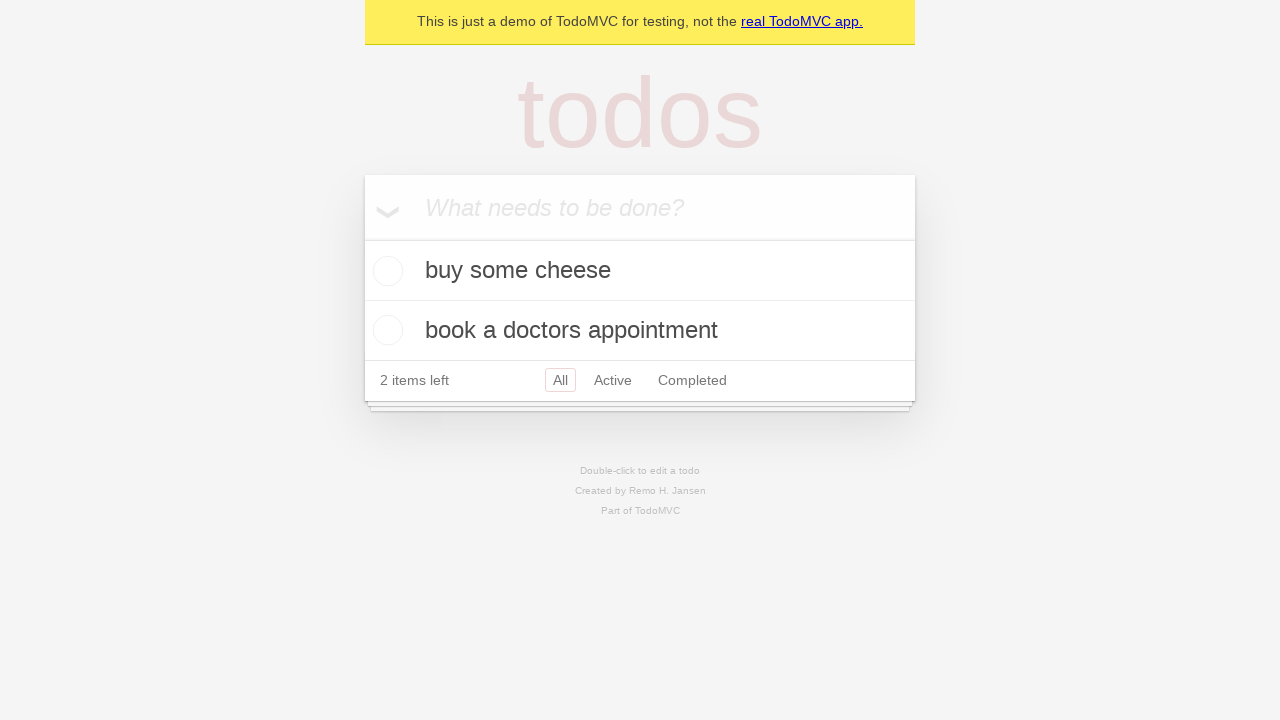